Tests the calculator functionality by entering numbers 100 + 200 and verifying the result displays correctly

Starting URL: https://www.calculator.net/

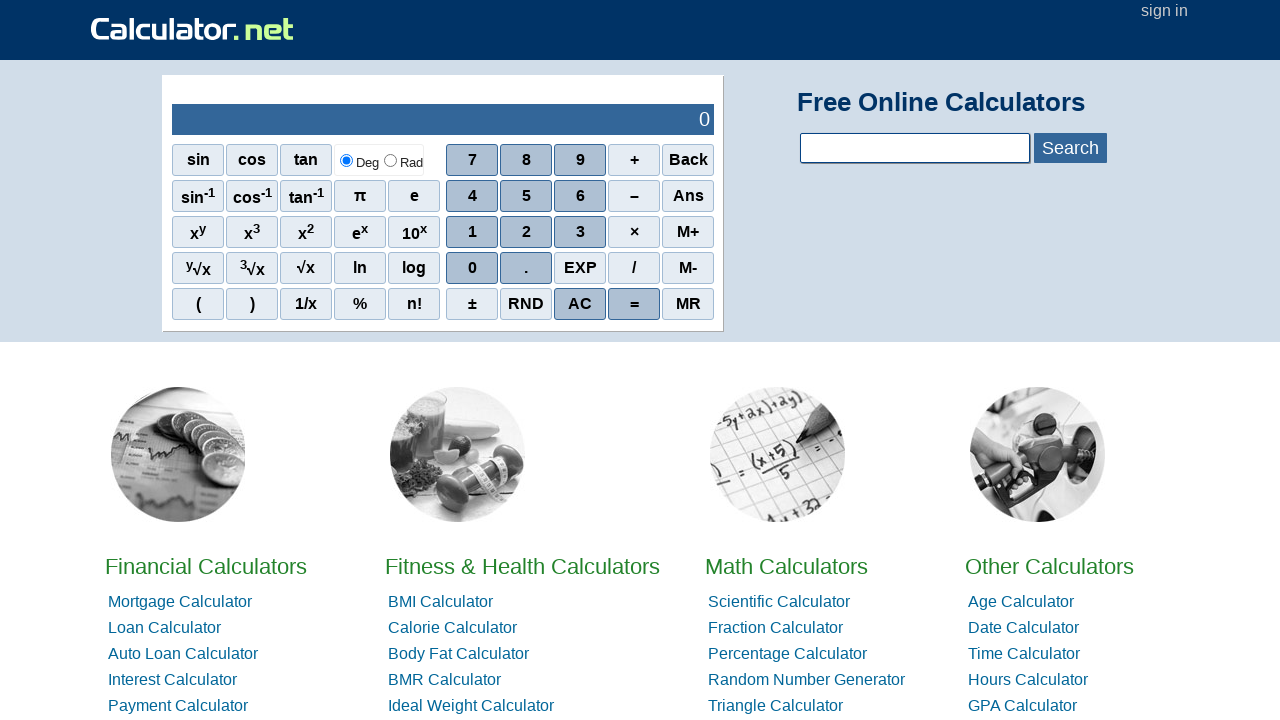

Clicked digit 1 at (472, 232) on xpath=//span[@onclick='r(1)' and .='1']
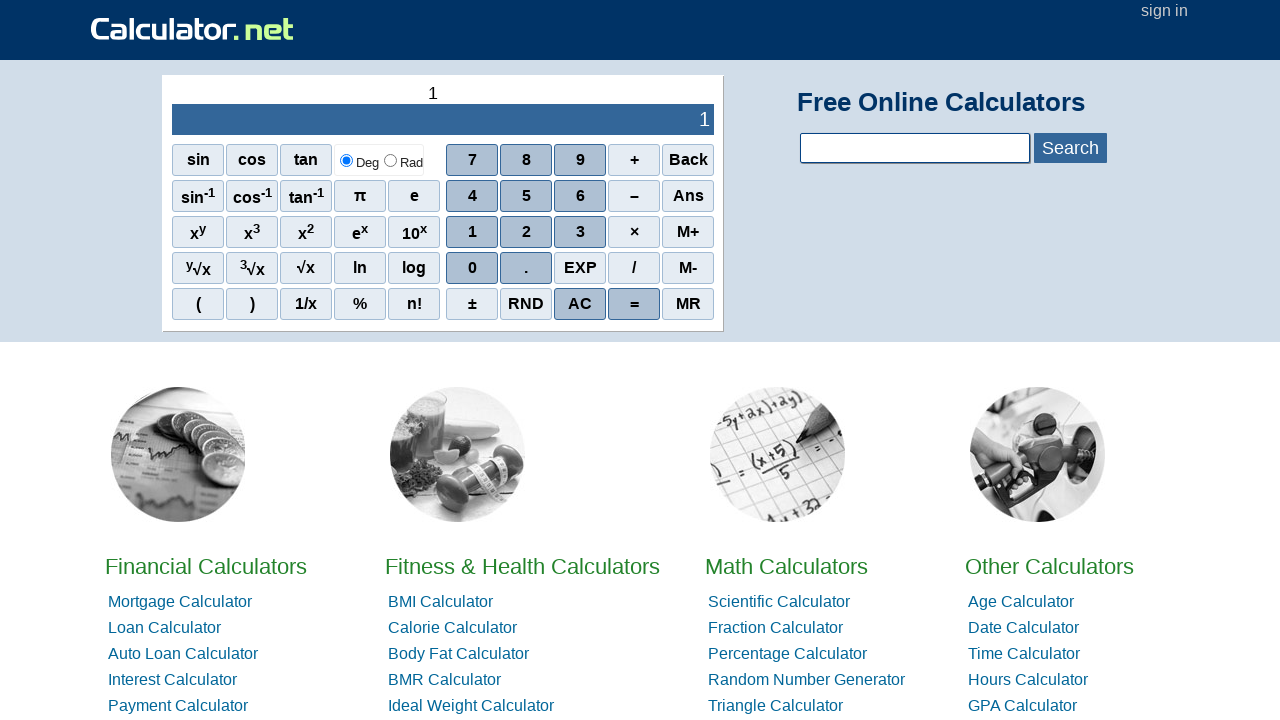

Clicked digit 0 at (472, 268) on xpath=//span[@onclick='r(0)' and .='0']
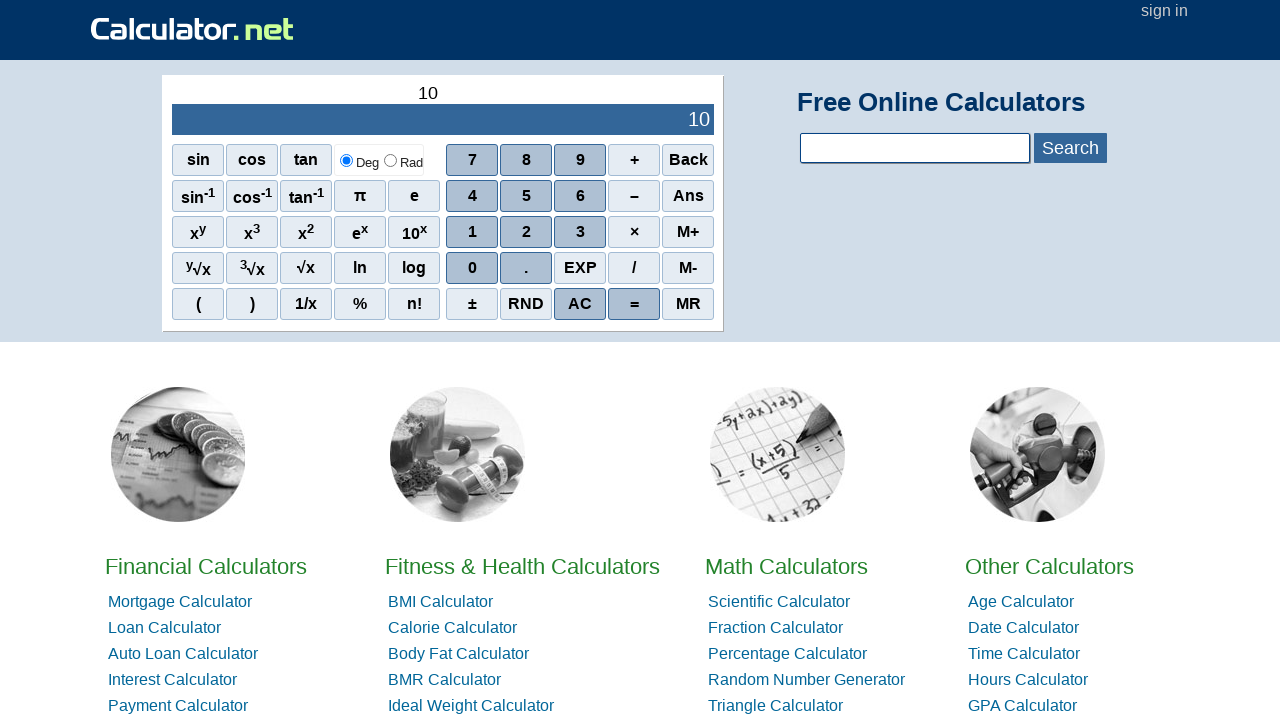

Clicked digit 0 again to complete 100 at (472, 268) on xpath=//span[@onclick='r(0)' and .='0']
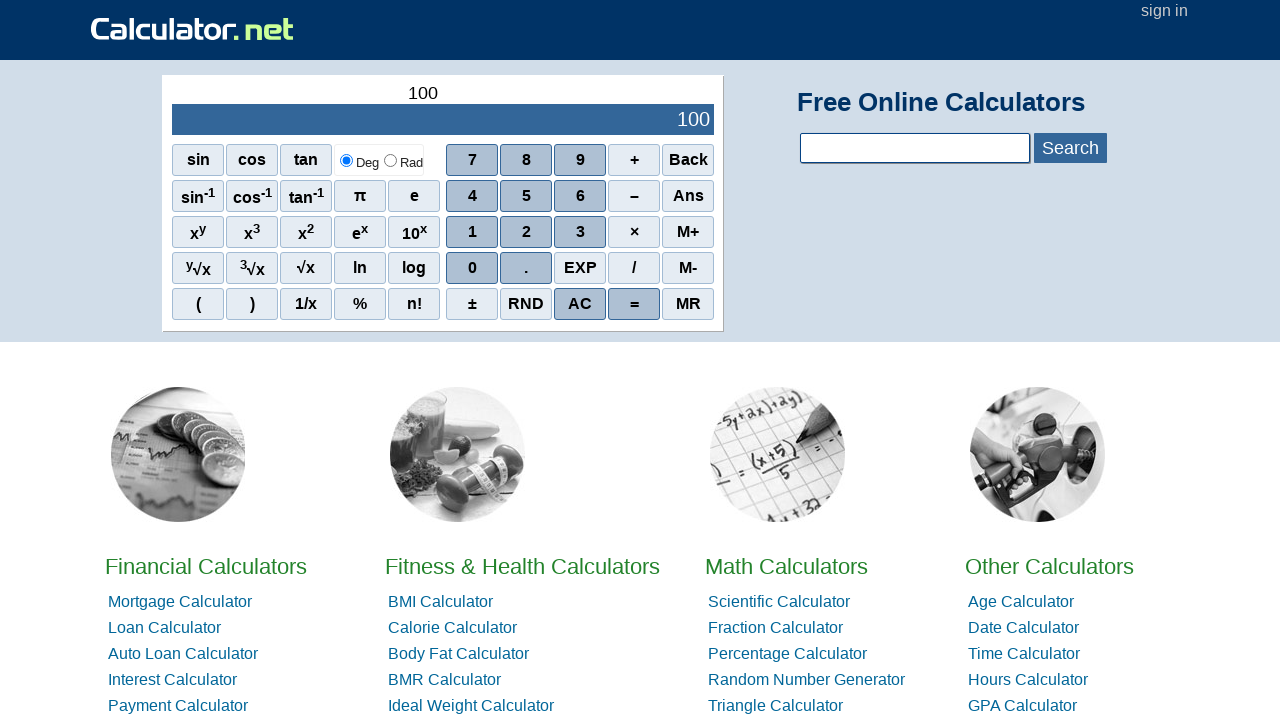

Clicked plus operator at (634, 160) on xpath=//span[@class='sciop' and .='+']
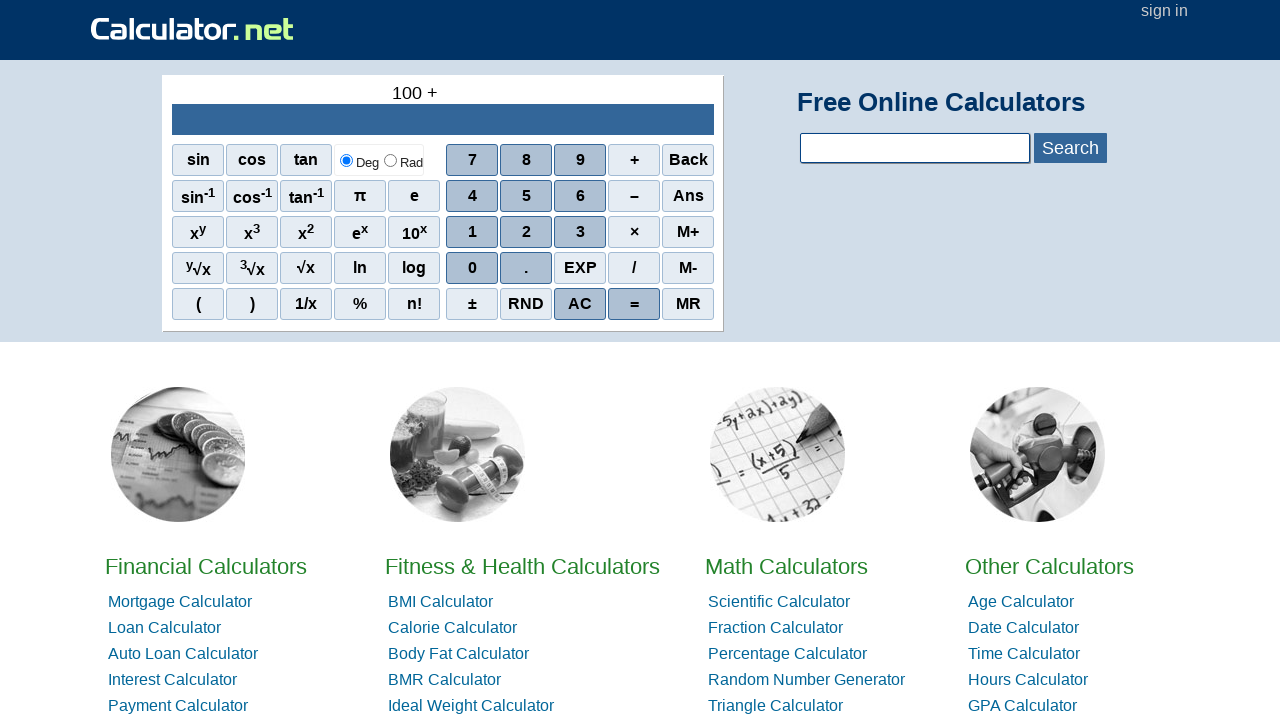

Clicked digit 2 at (526, 232) on xpath=//span[@onclick='r(2)' and .='2']
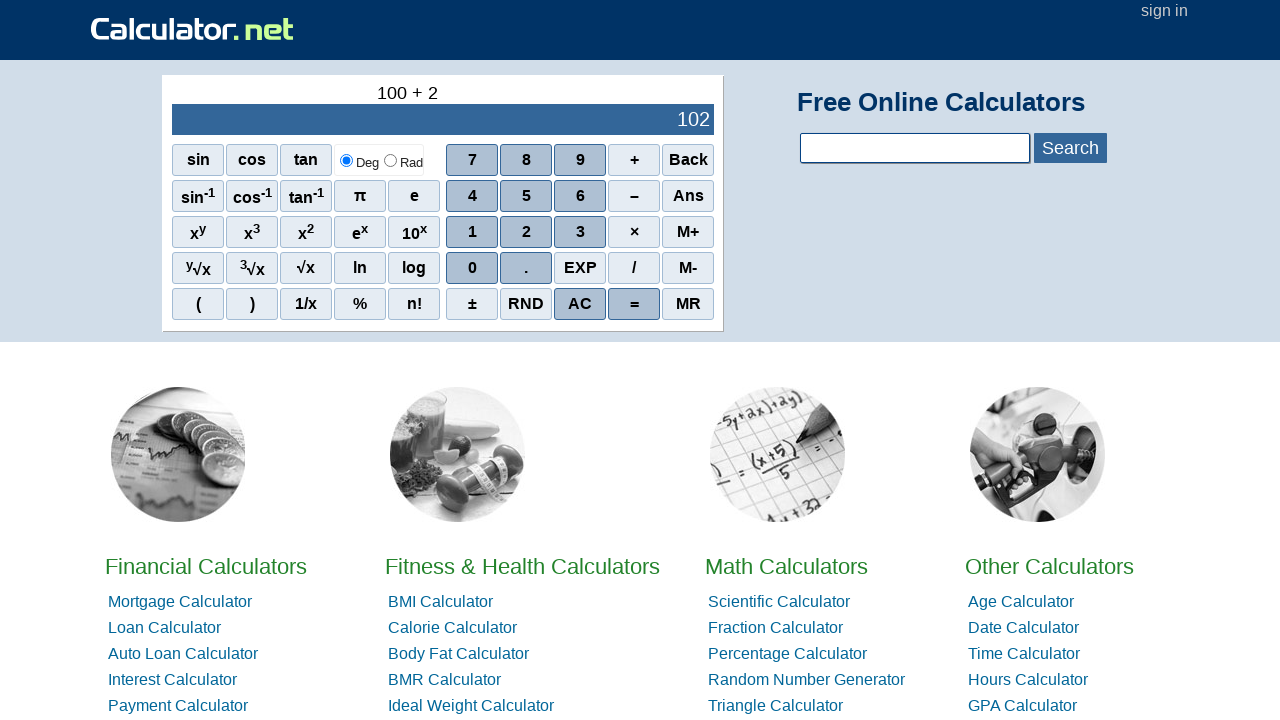

Clicked digit 0 at (472, 268) on xpath=//span[@onclick='r(0)' and .='0']
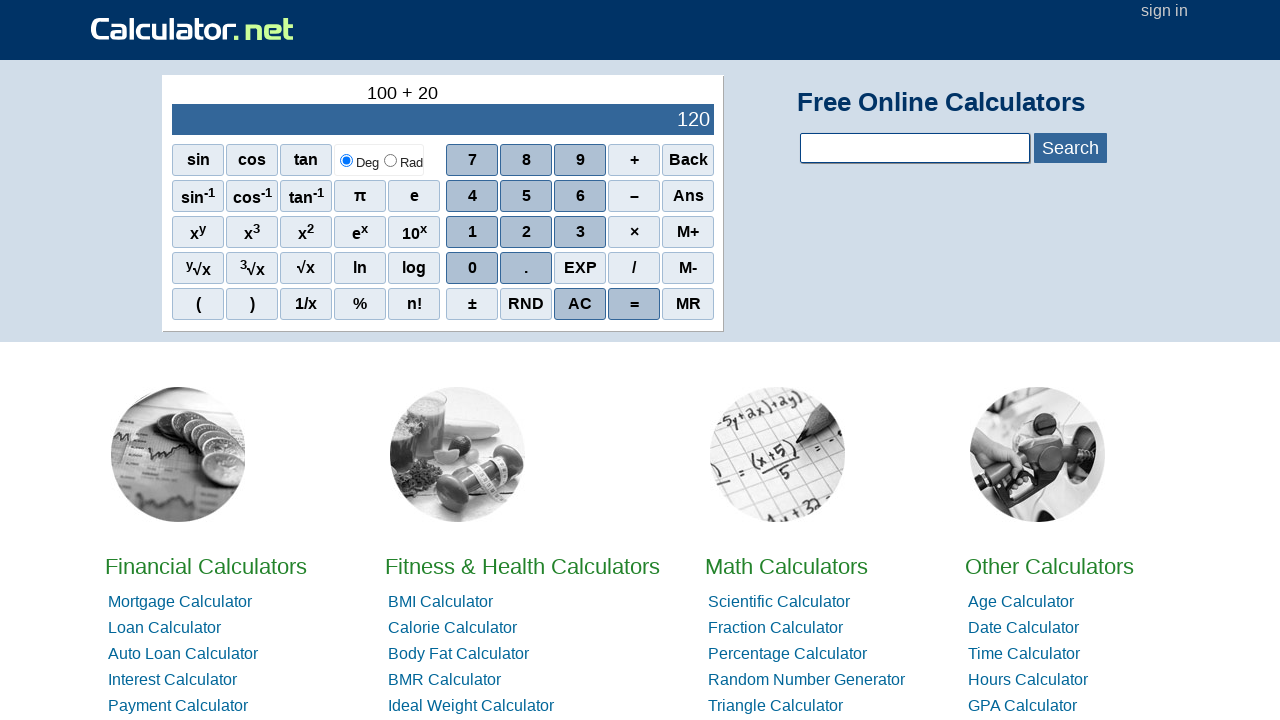

Clicked digit 0 again to complete 200 at (472, 268) on xpath=//span[@onclick='r(0)' and .='0']
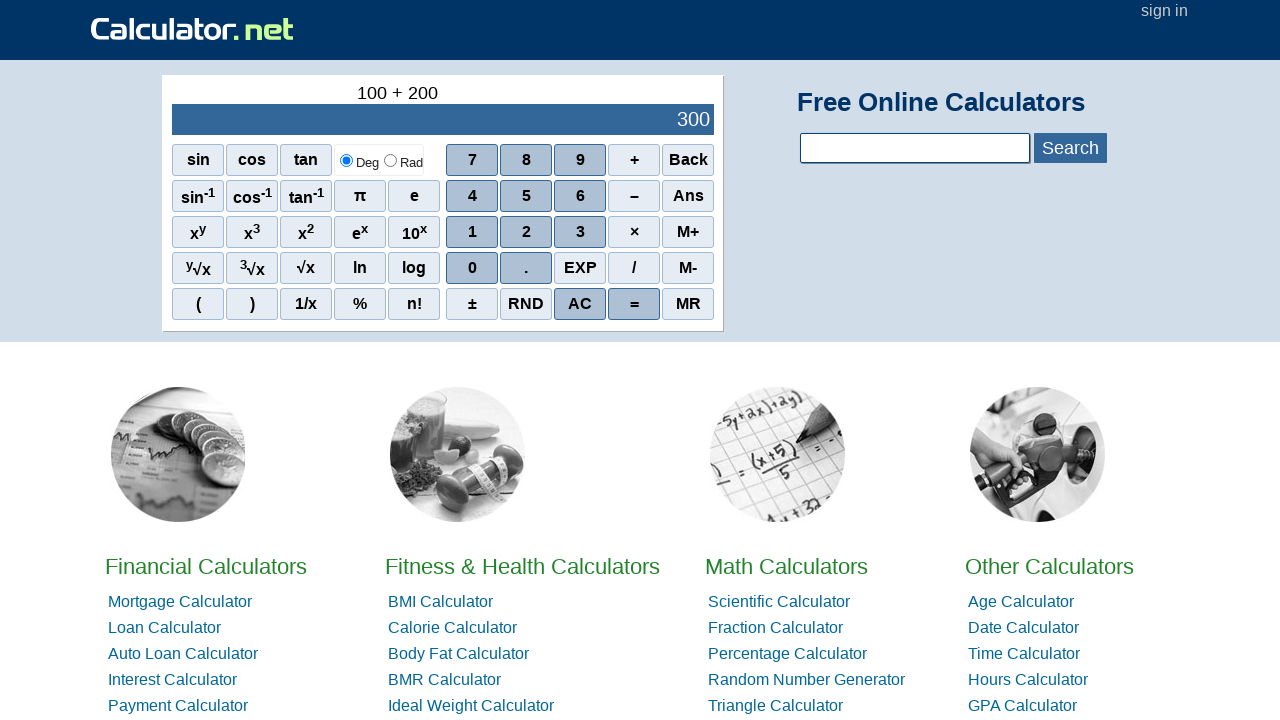

Calculator output field loaded
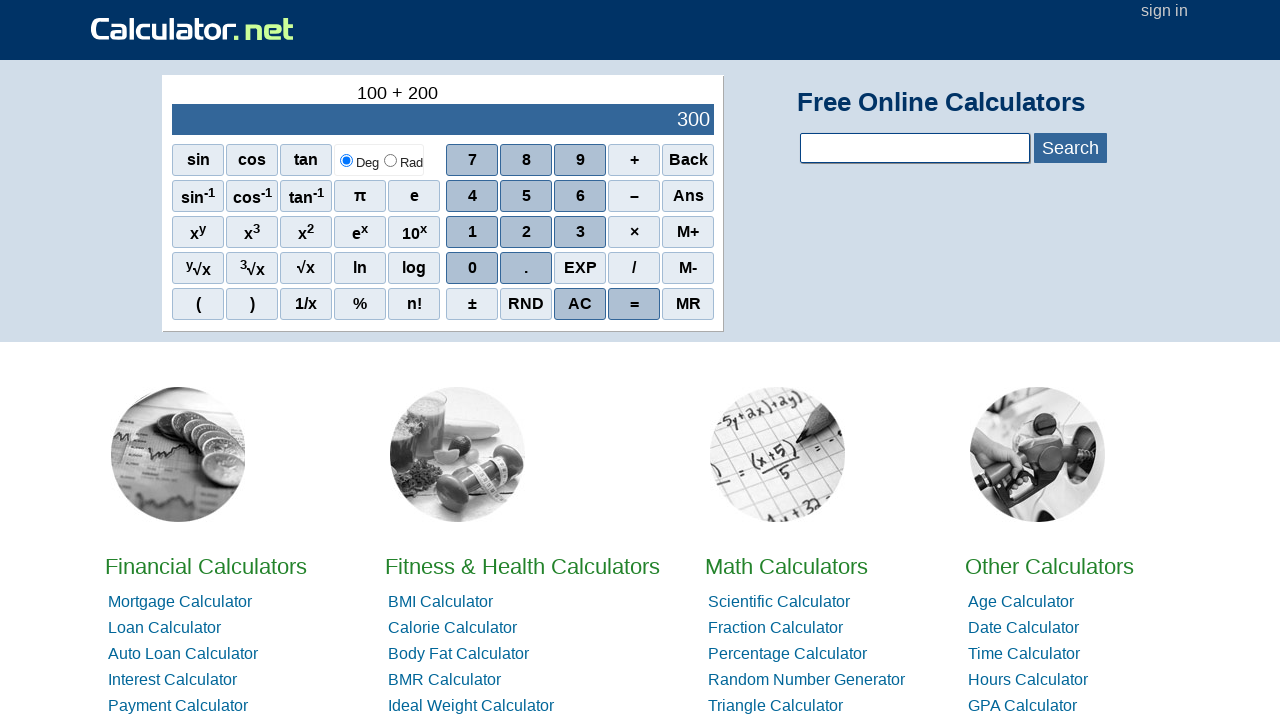

Retrieved calculator result:  300
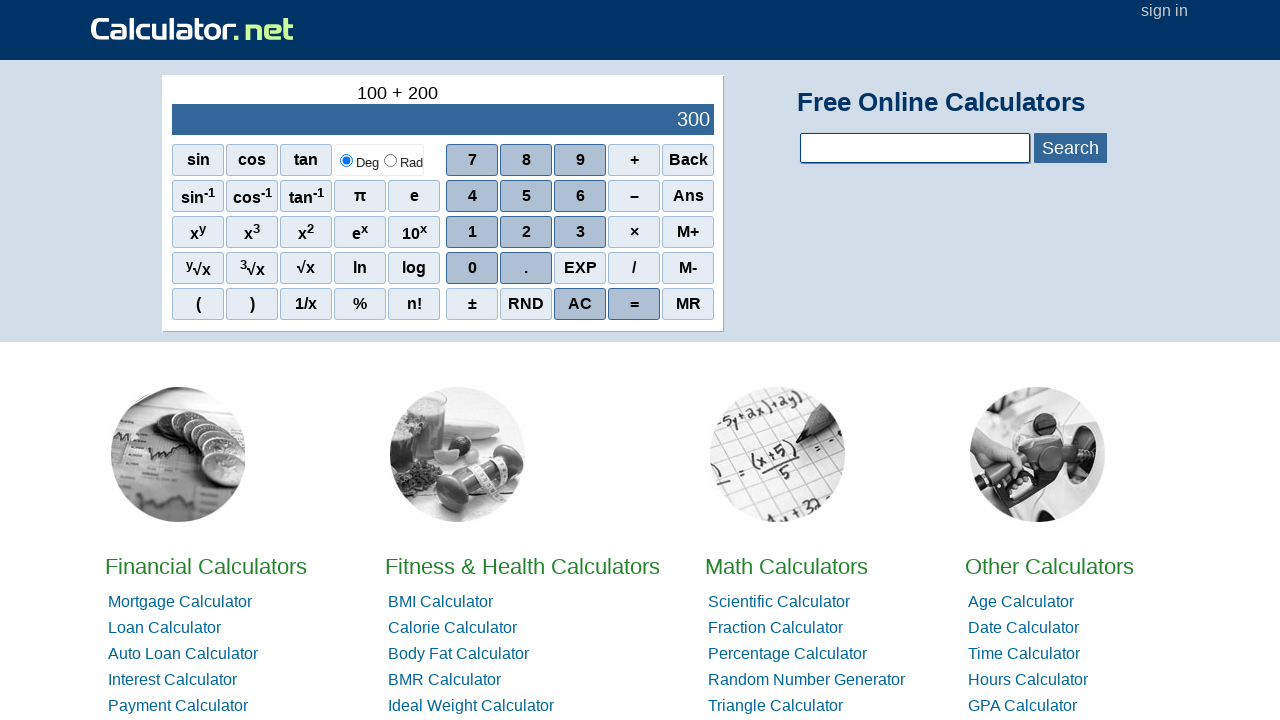

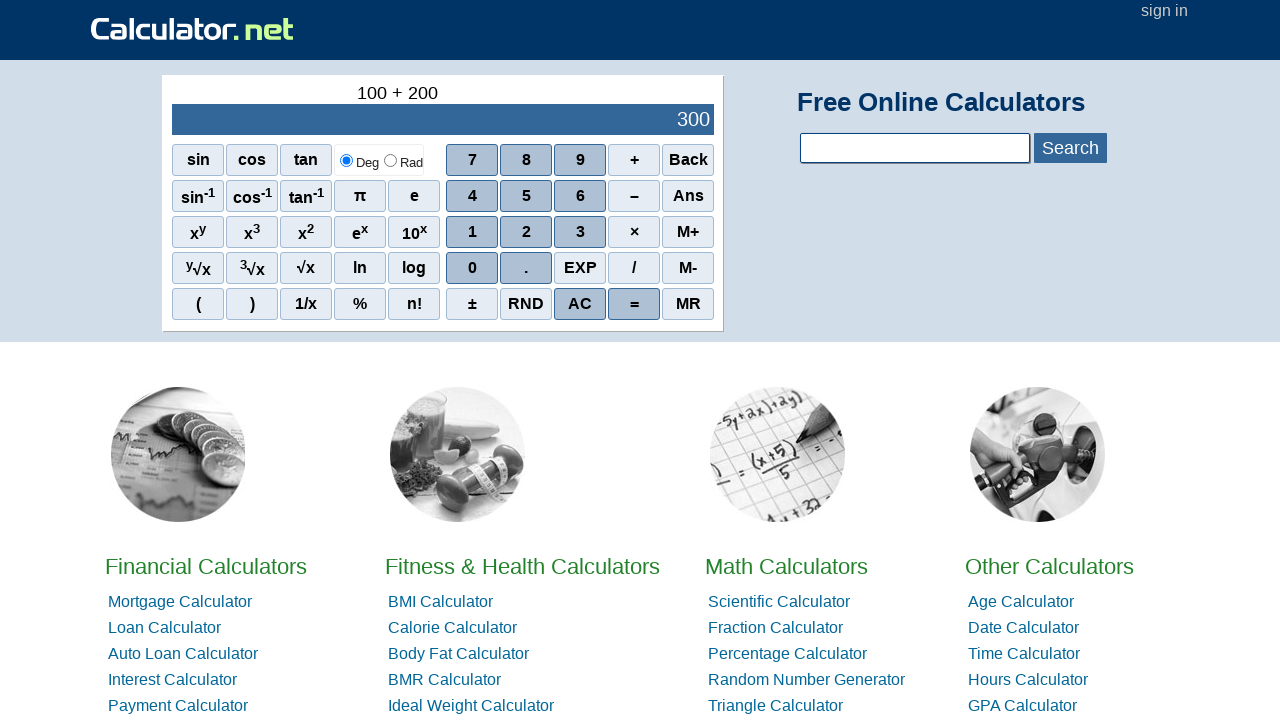